Tests search functionality on a Chilean environmental law database by entering a search term and submitting the search form, then verifying results appear.

Starting URL: https://www.buscadorambiental.cl/buscador/#/jurisprudencia

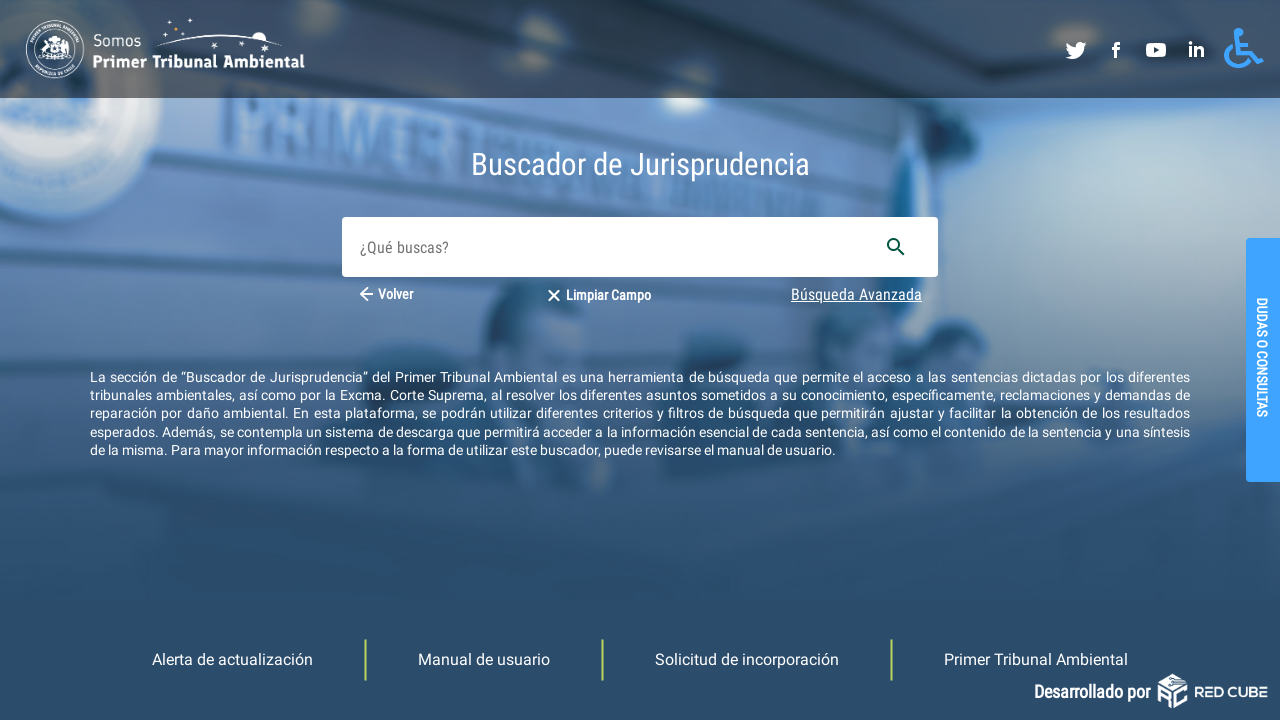

Waited for search input field to load on jurisprudencia page
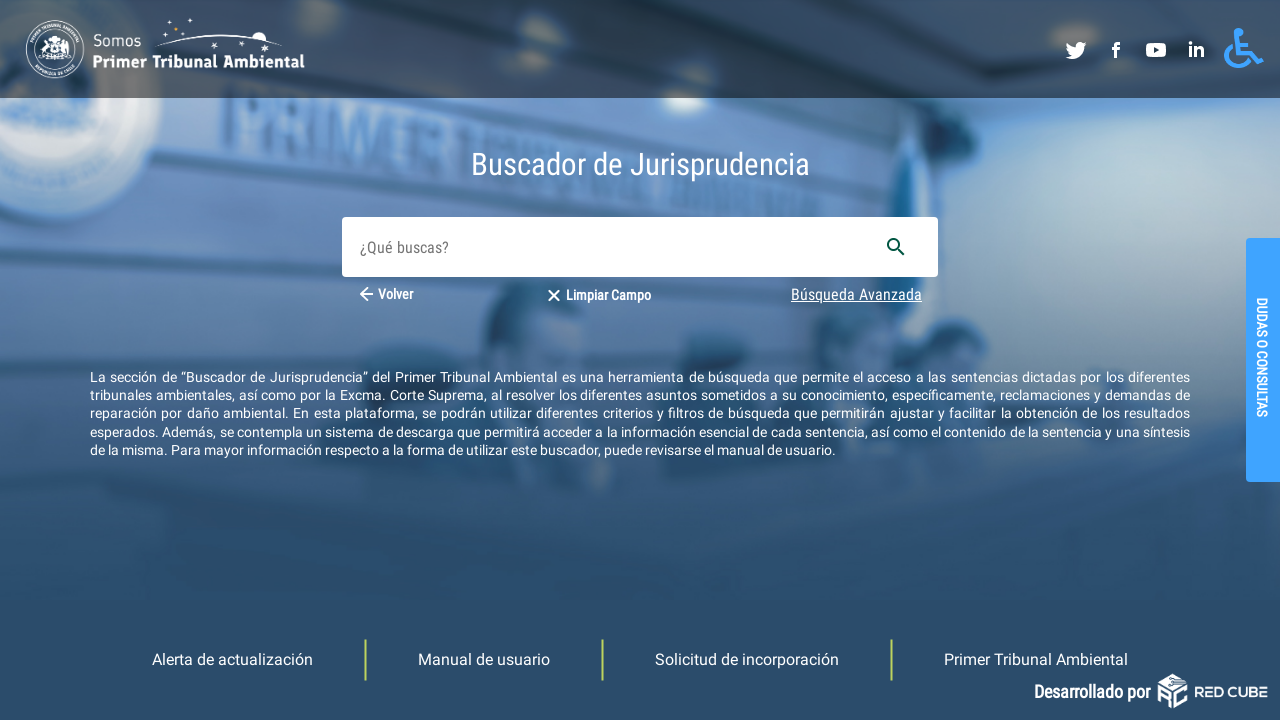

Filled search field with term 'caratulado' on input[type='text']
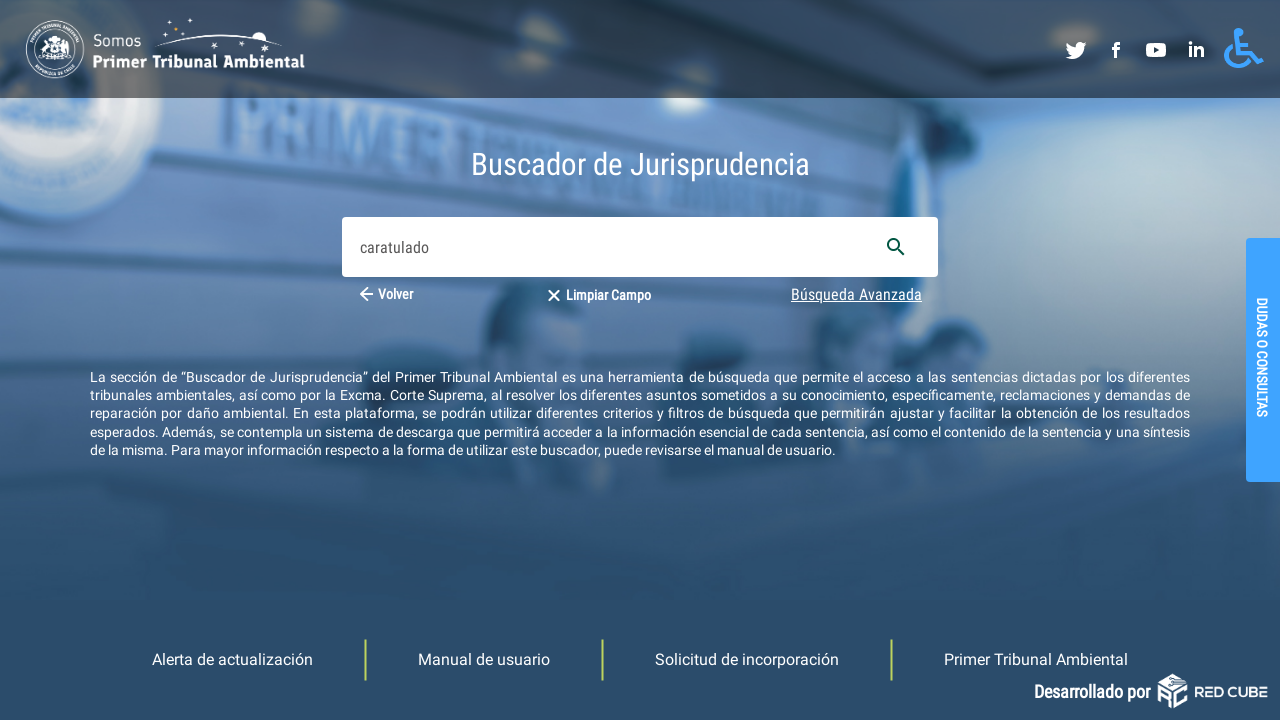

Clicked search button to submit form at (896, 247) on img.ng-star-inserted
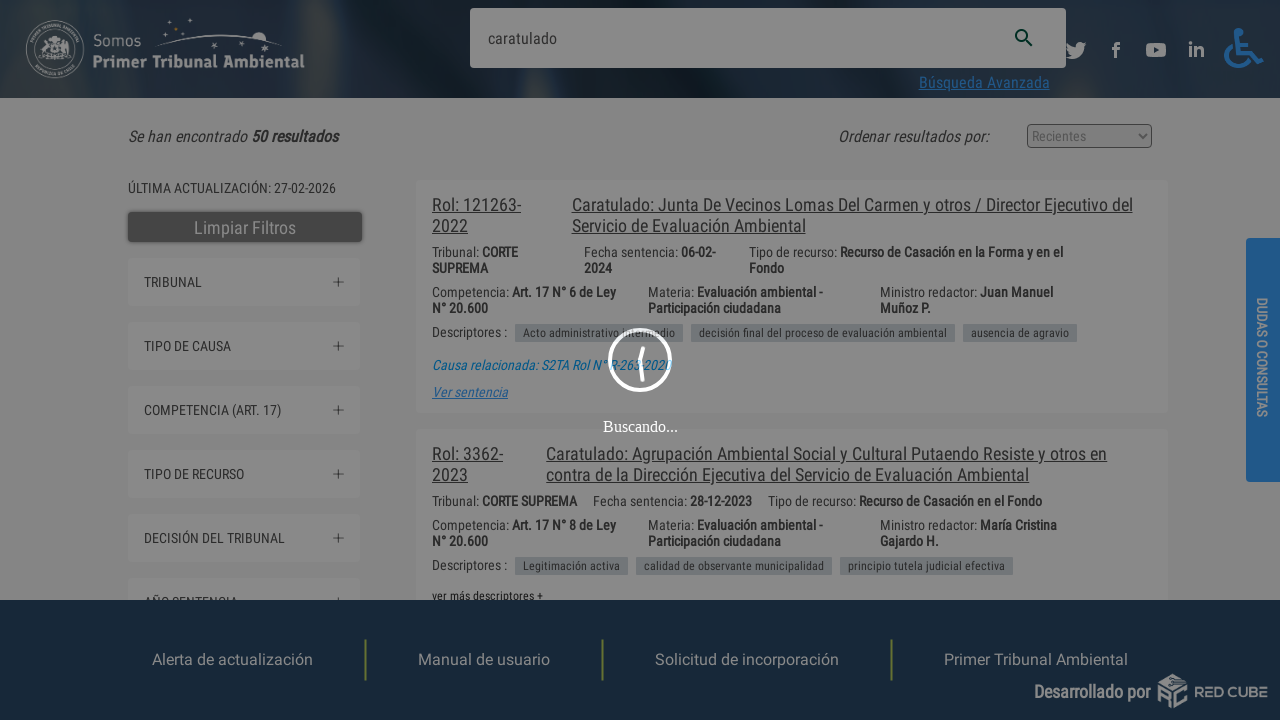

Search results loaded and displayed in contenido section
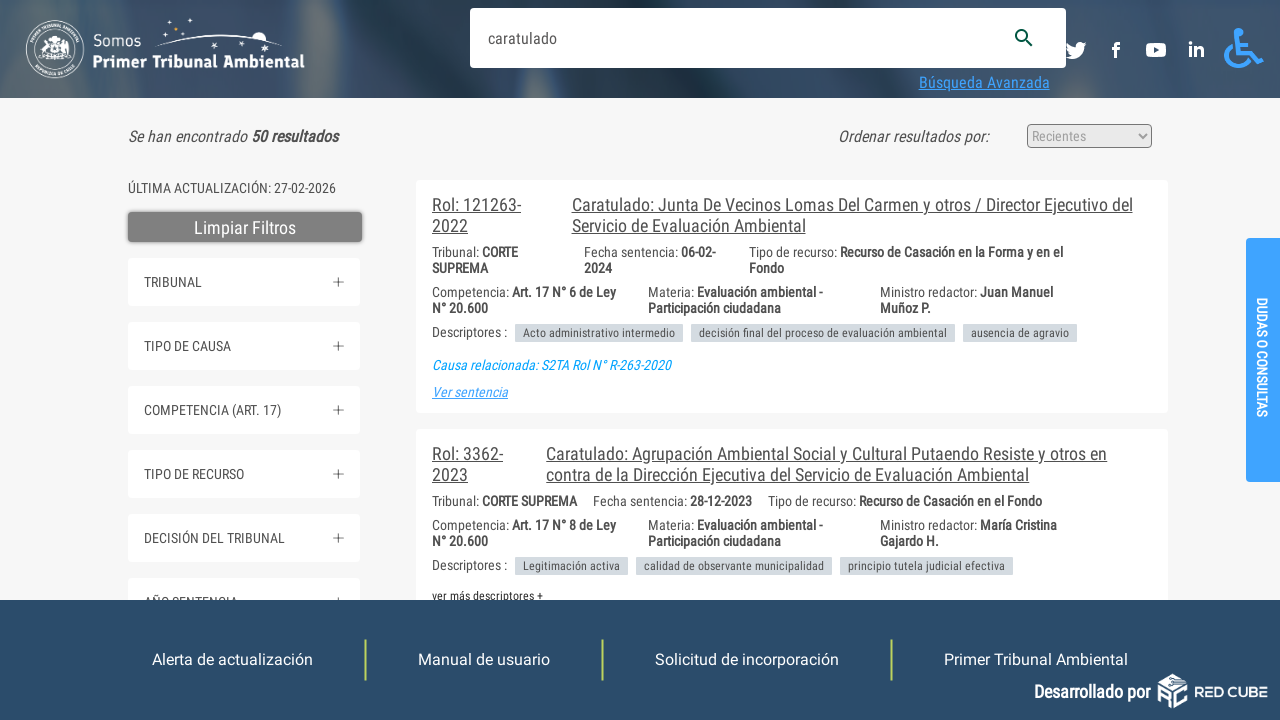

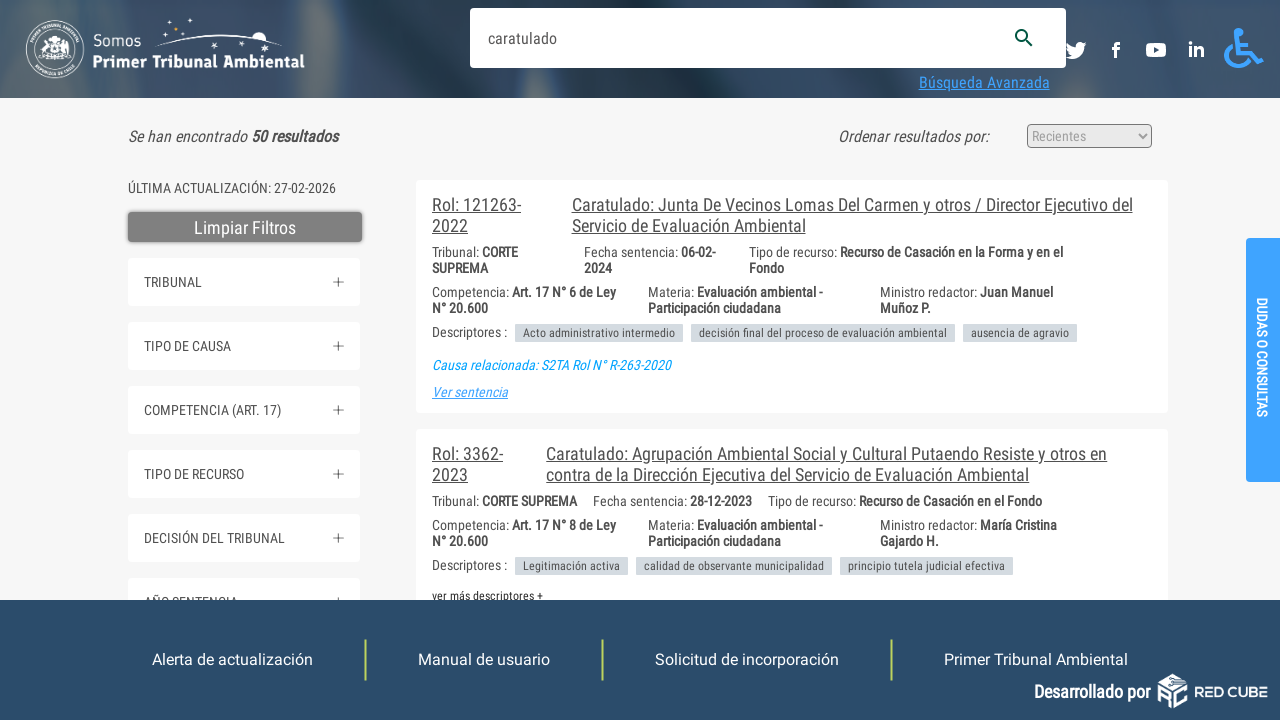